Navigates to a tables practice page and verifies that a table with headers and rows is properly loaded and visible.

Starting URL: https://practice.expandtesting.com/tables

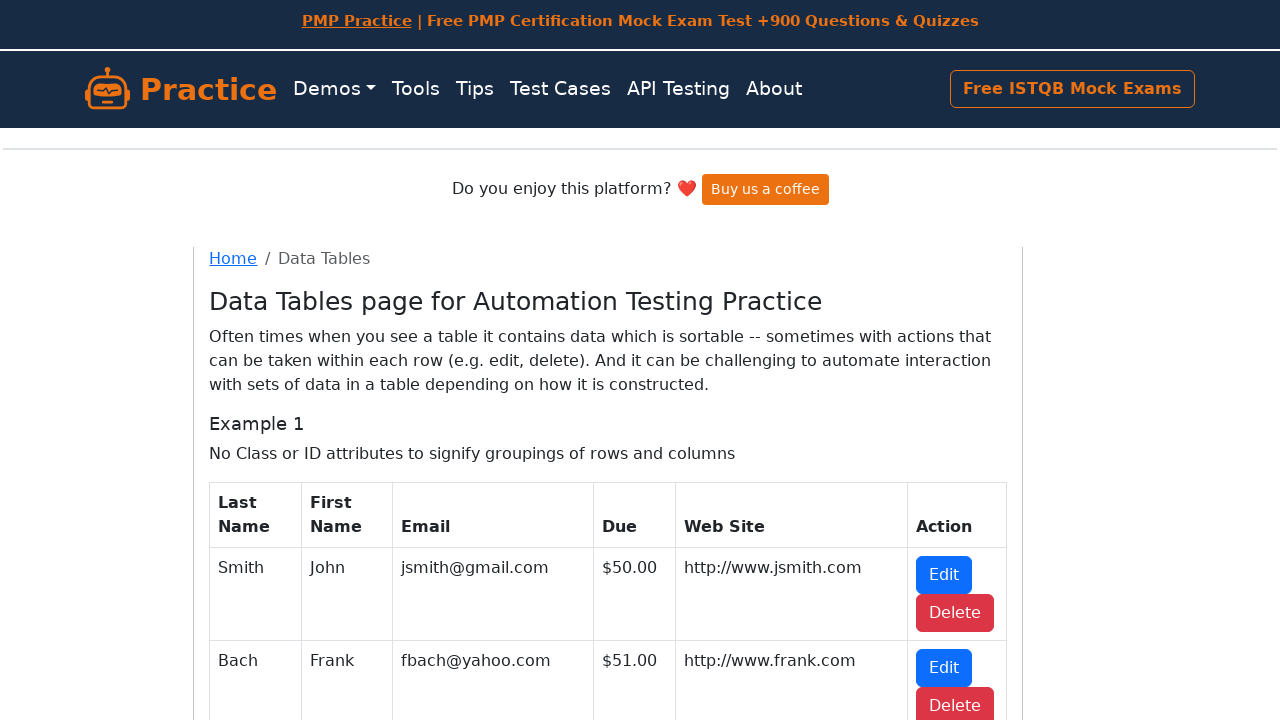

Navigated to tables practice page
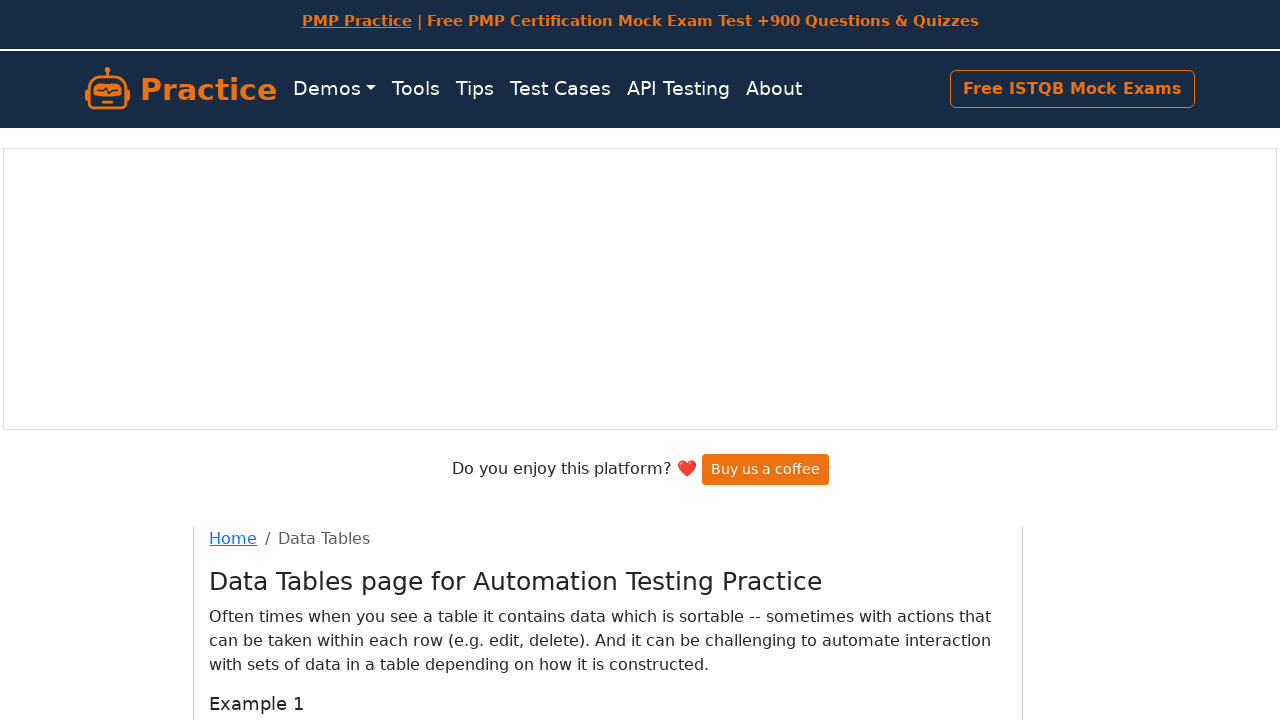

Table element is visible
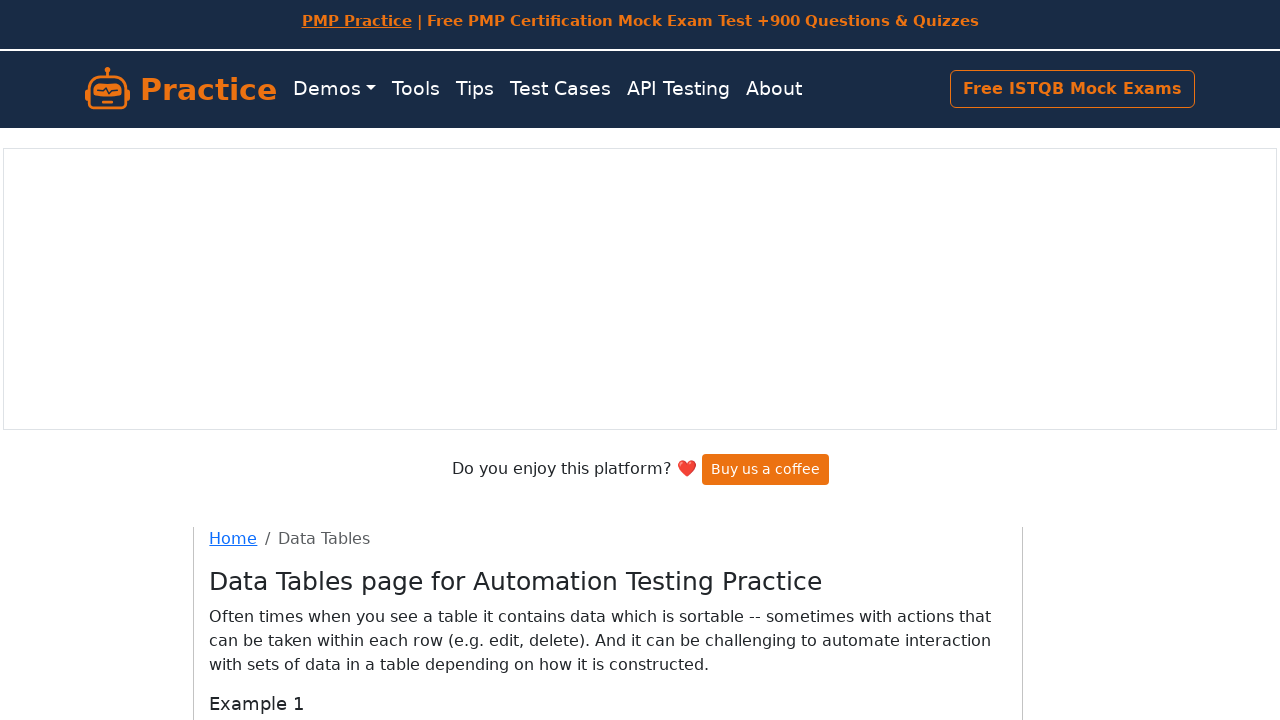

Table headers are present
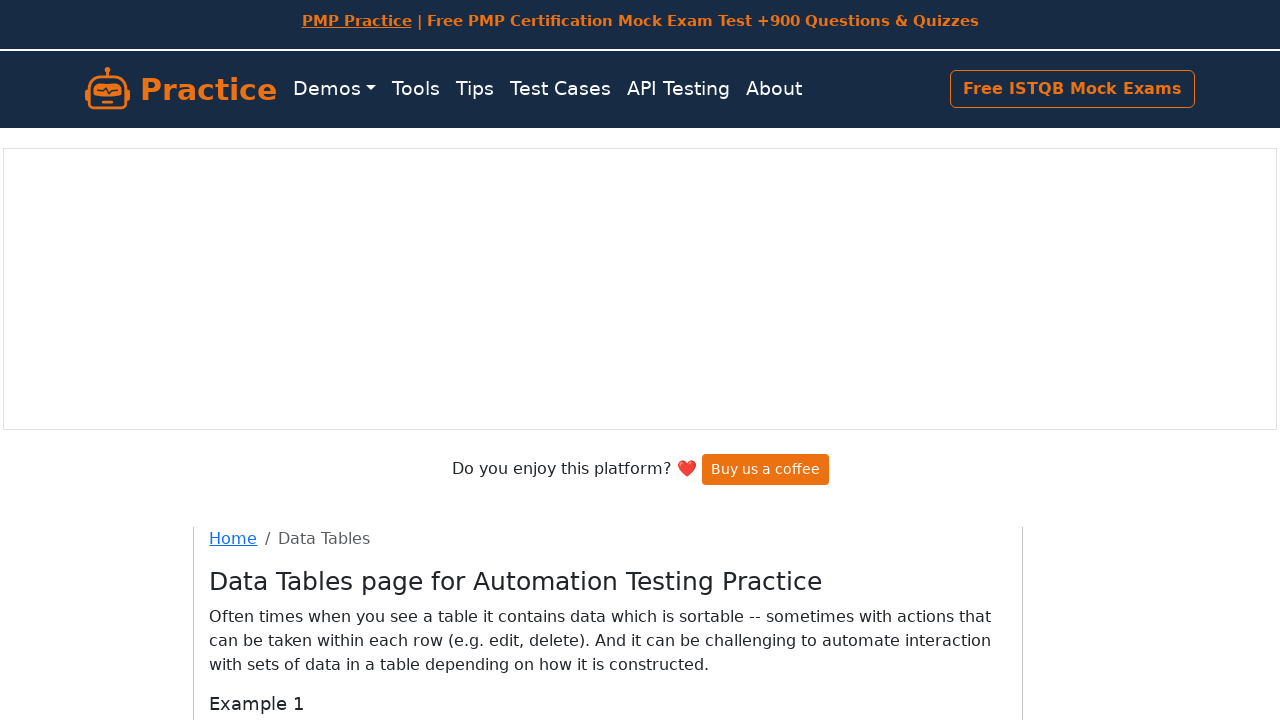

Table body rows are present
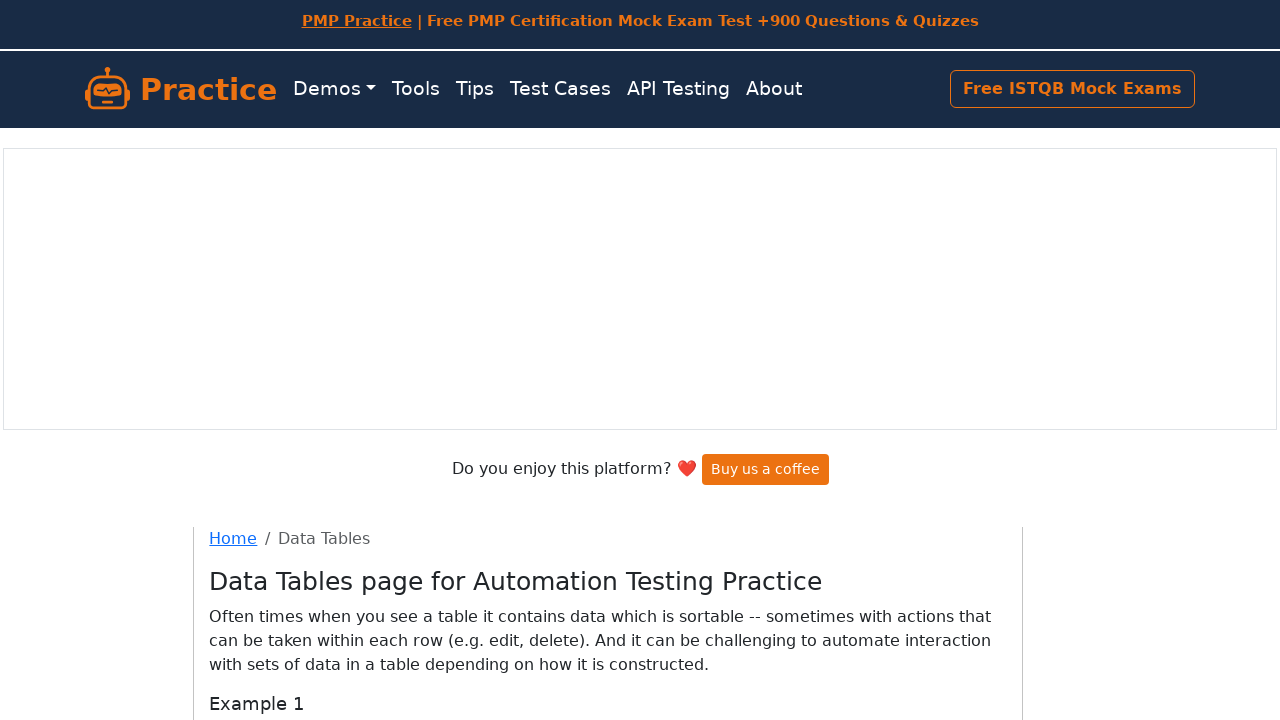

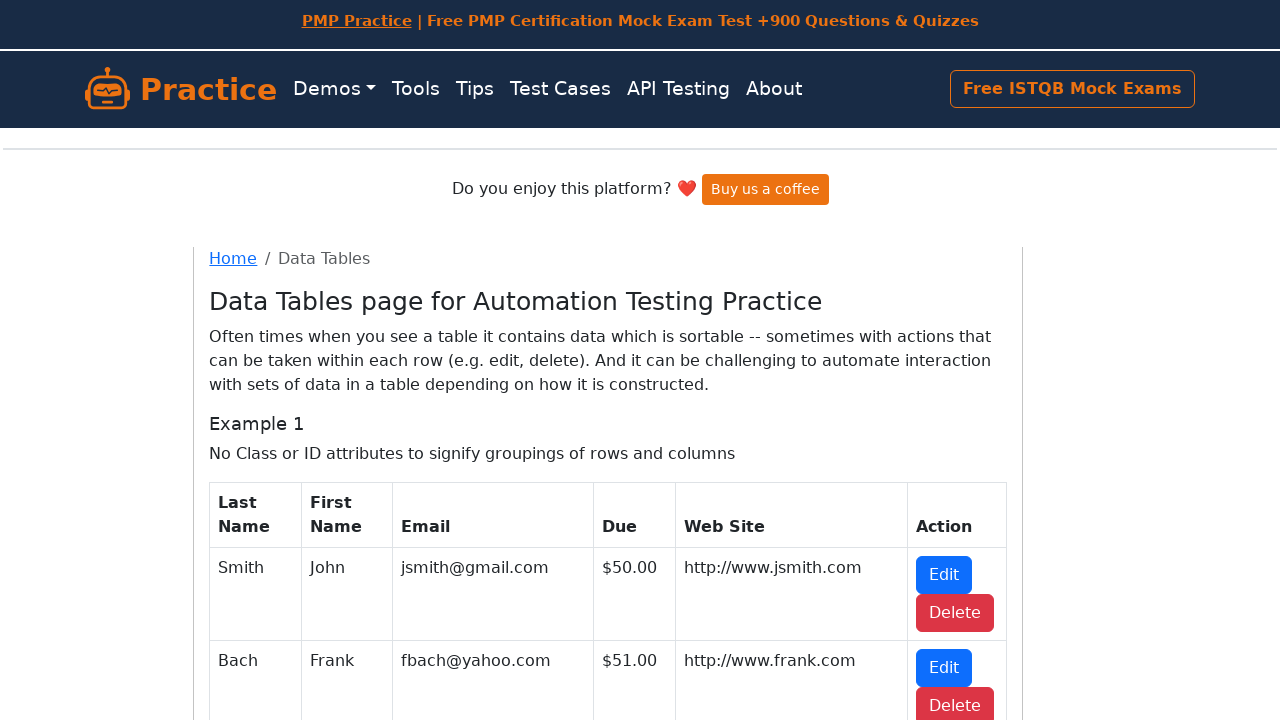